Solves a math captcha problem by calculating a formula, entering the answer, selecting checkboxes and radio buttons, then submitting the form

Starting URL: https://suninjuly.github.io/math.html

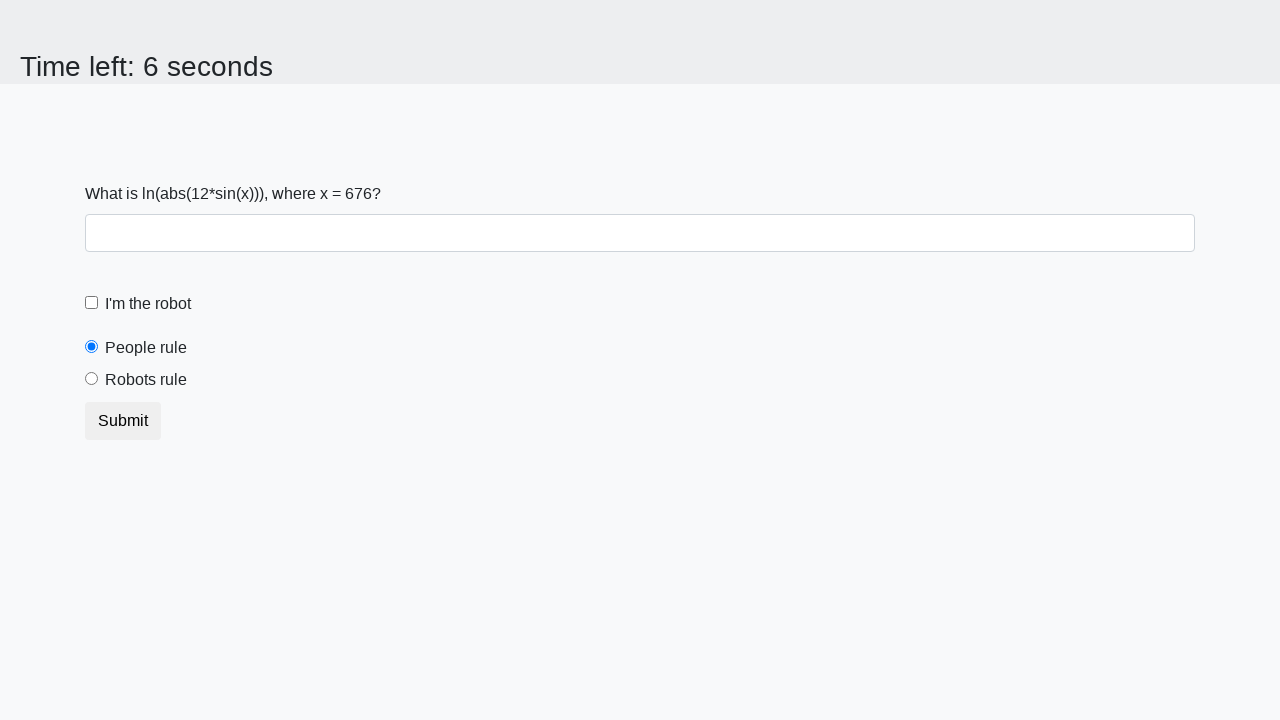

Retrieved the X value from the math captcha problem
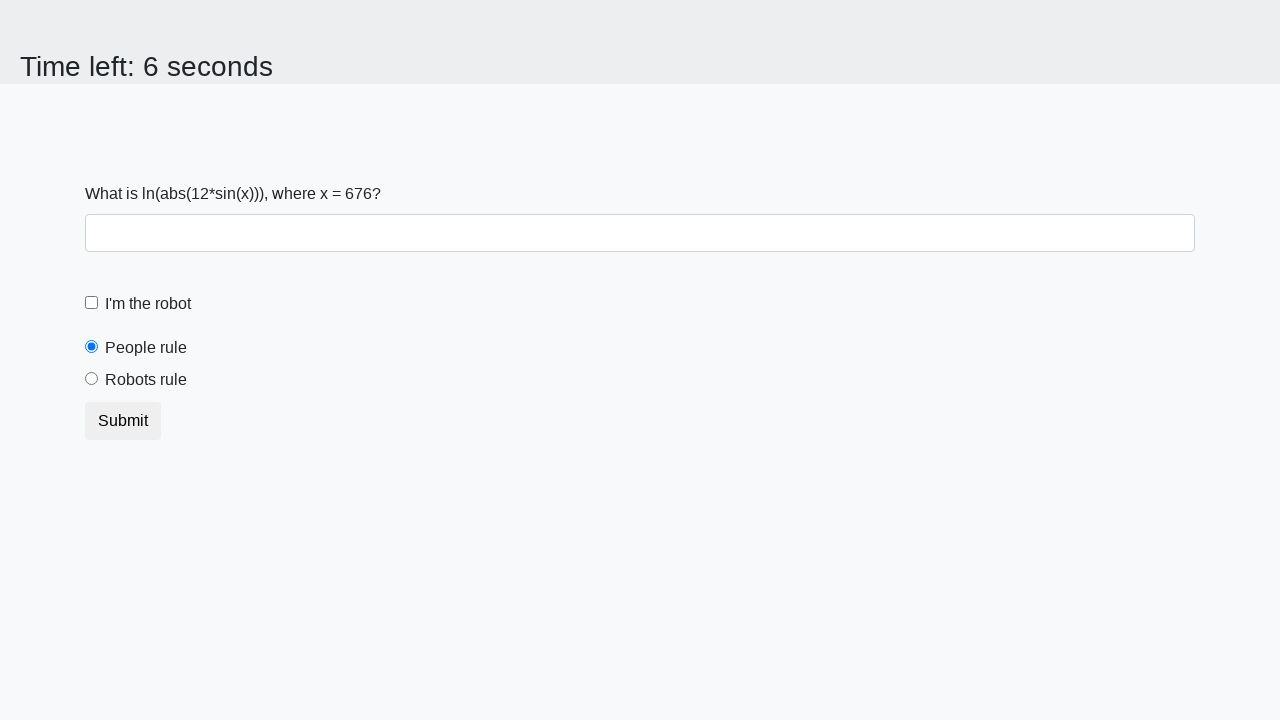

Calculated the answer using the formula log(abs(12*sin(x)))
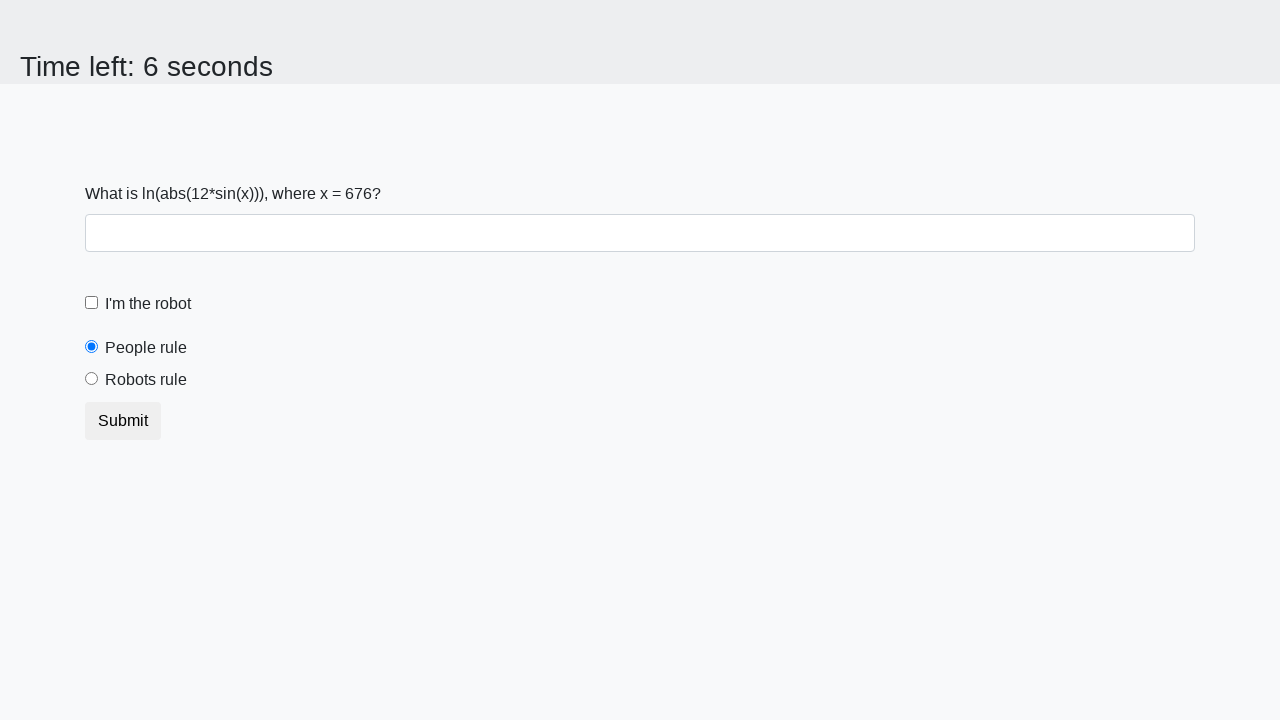

Entered the calculated answer into the answer field on #answer
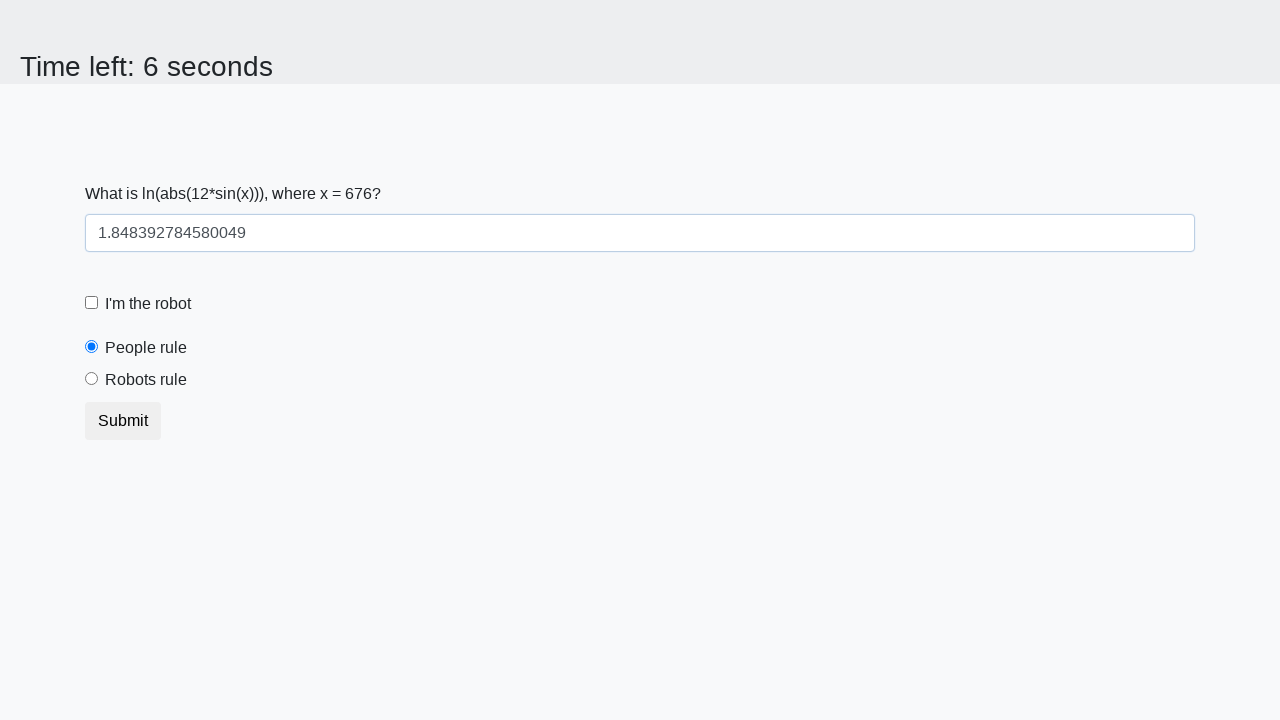

Checked the 'I'm the robot' checkbox at (148, 304) on [for="robotCheckbox"]
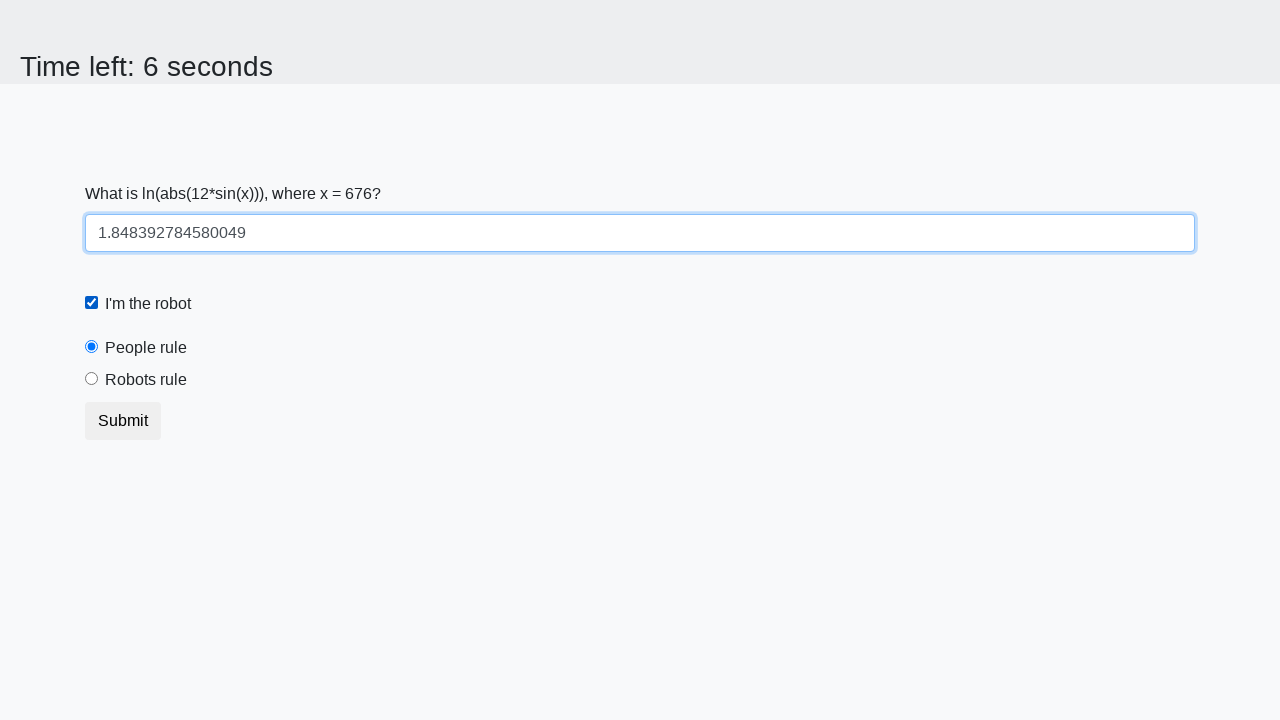

Selected the 'Robots rule' radio button at (146, 380) on [for="robotsRule"]
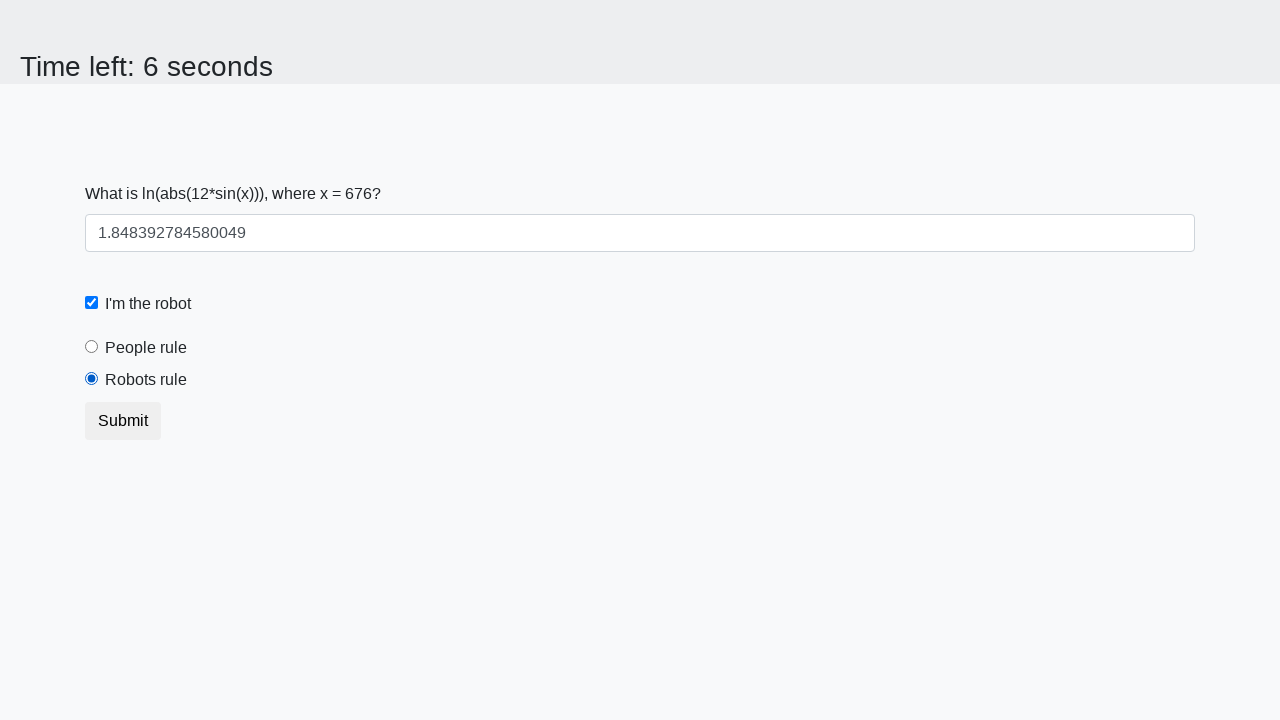

Clicked the submit button to submit the form at (123, 421) on button.btn
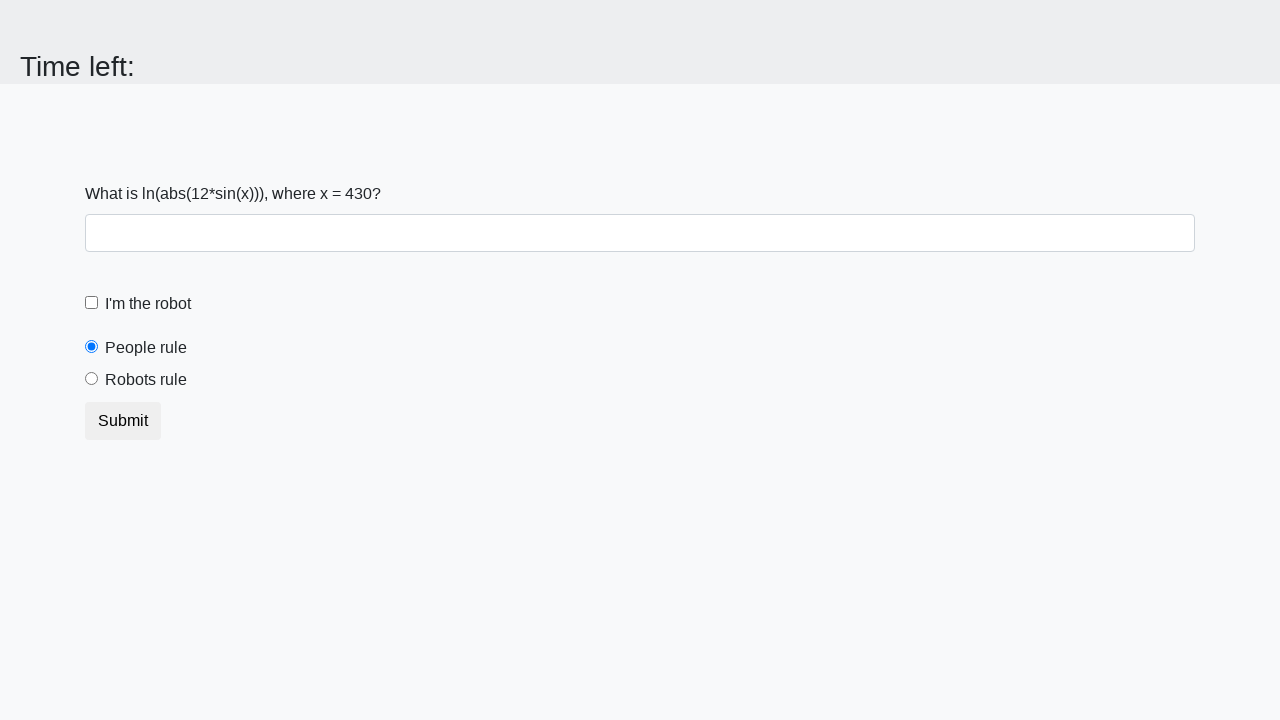

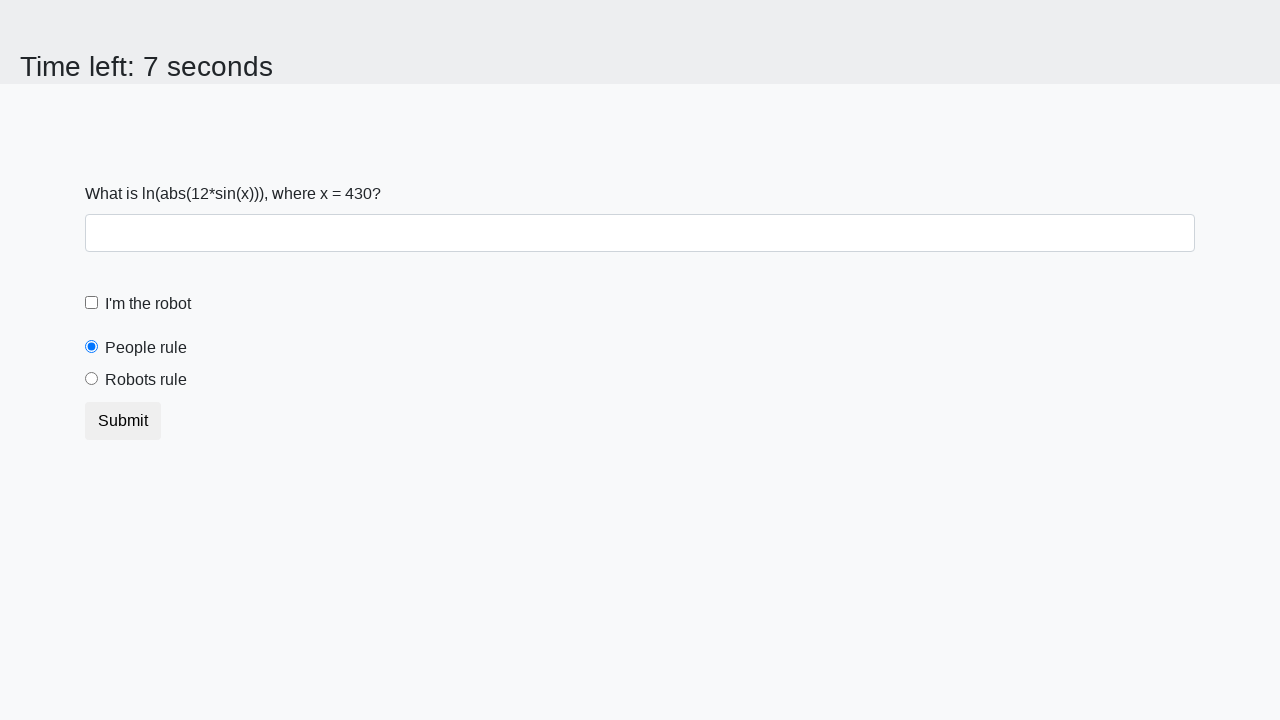